Tests checkbox selection and radio button functionality on a travel booking form, verifying that elements are properly enabled/disabled based on selections

Starting URL: https://rahulshettyacademy.com/dropdownsPractise/

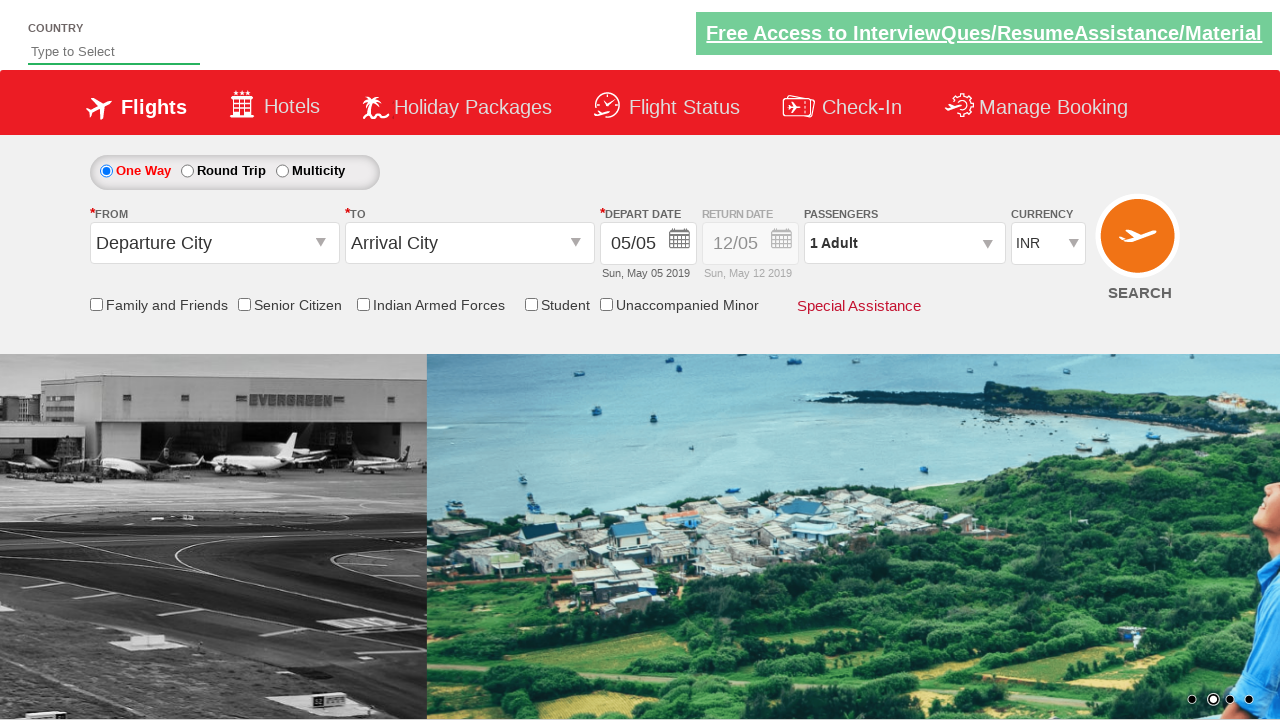

Verified senior citizen checkbox is not initially selected
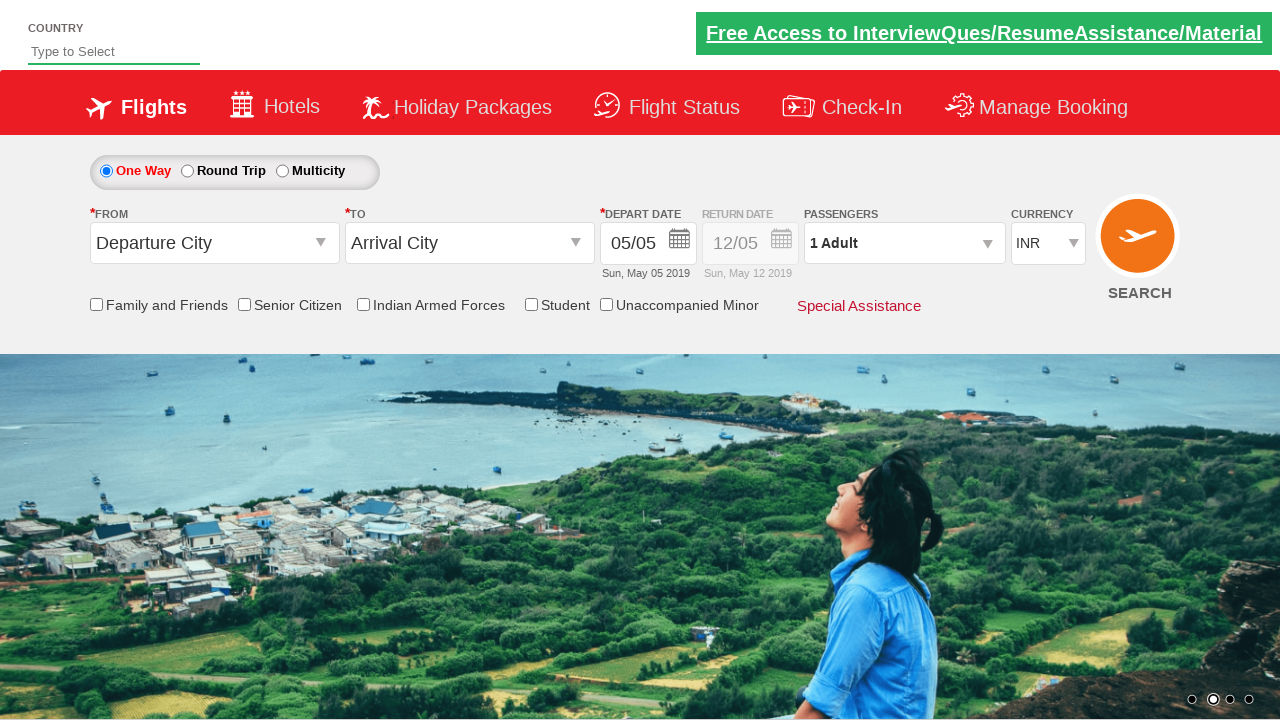

Clicked senior citizen discount checkbox at (244, 304) on input[id*='SeniorCitizenDiscount']
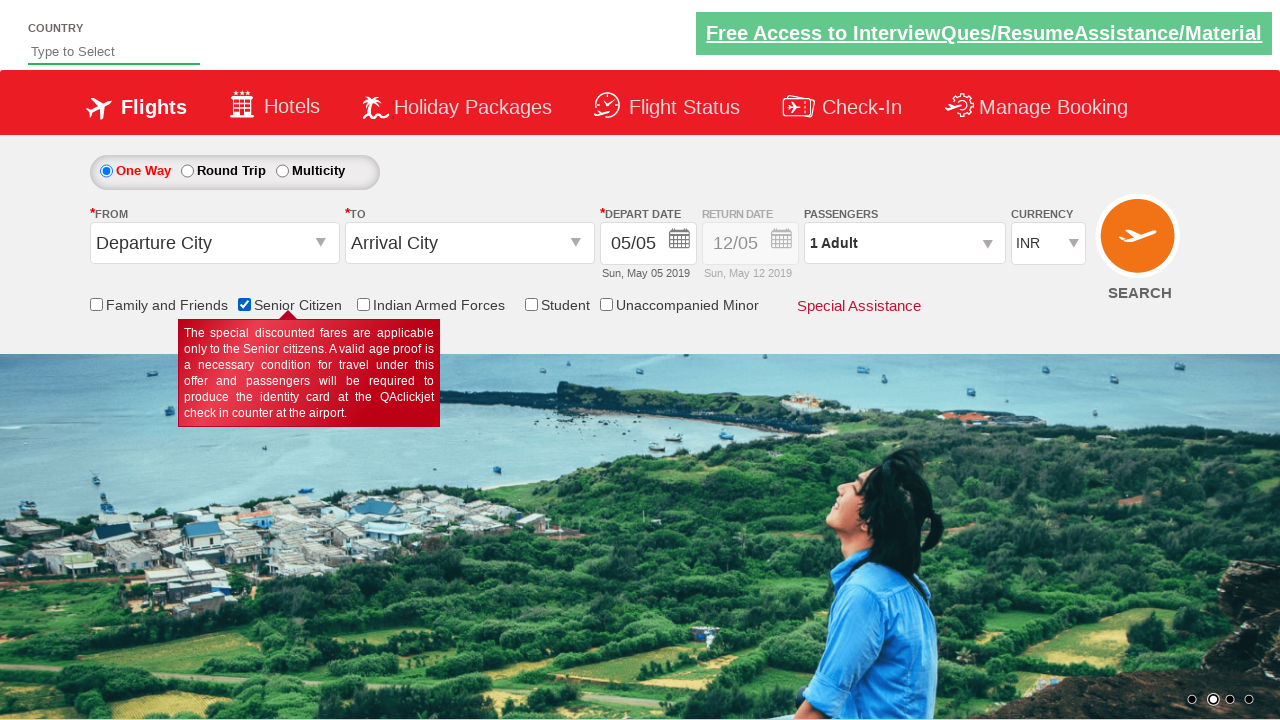

Verified senior citizen checkbox is now selected
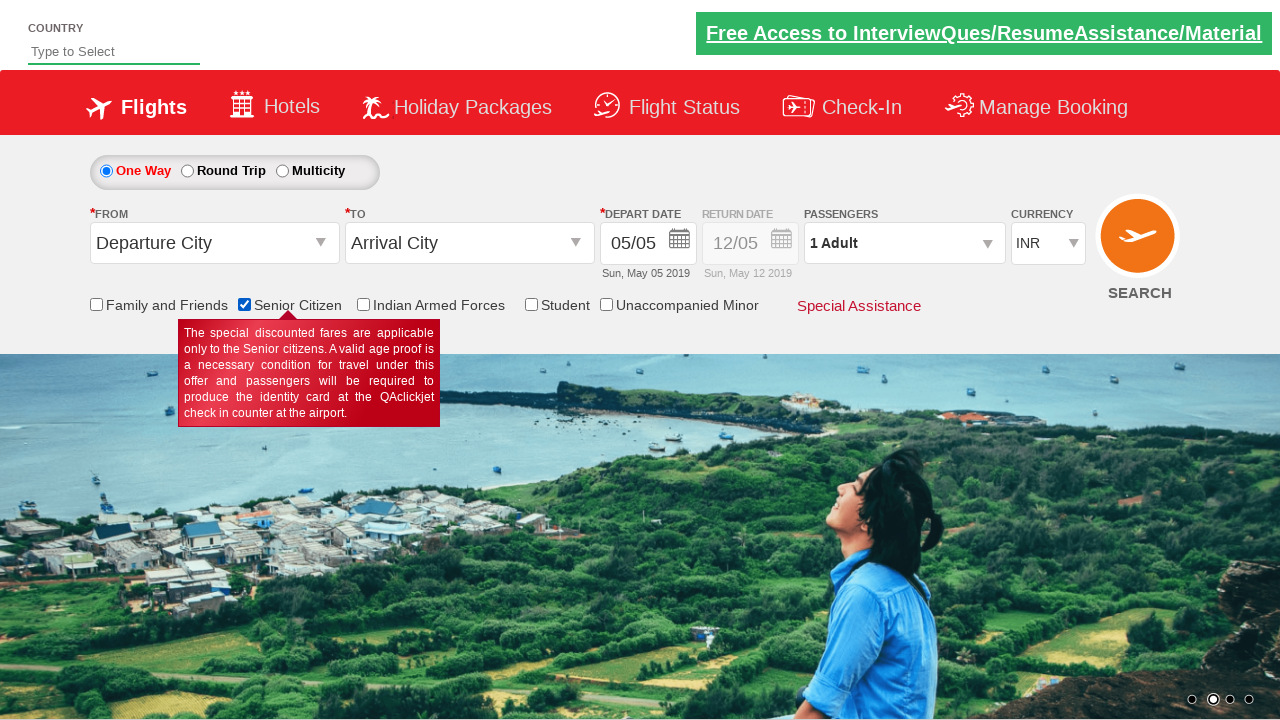

Clicked round trip radio button at (187, 171) on #ctl00_mainContent_rbtnl_Trip_1
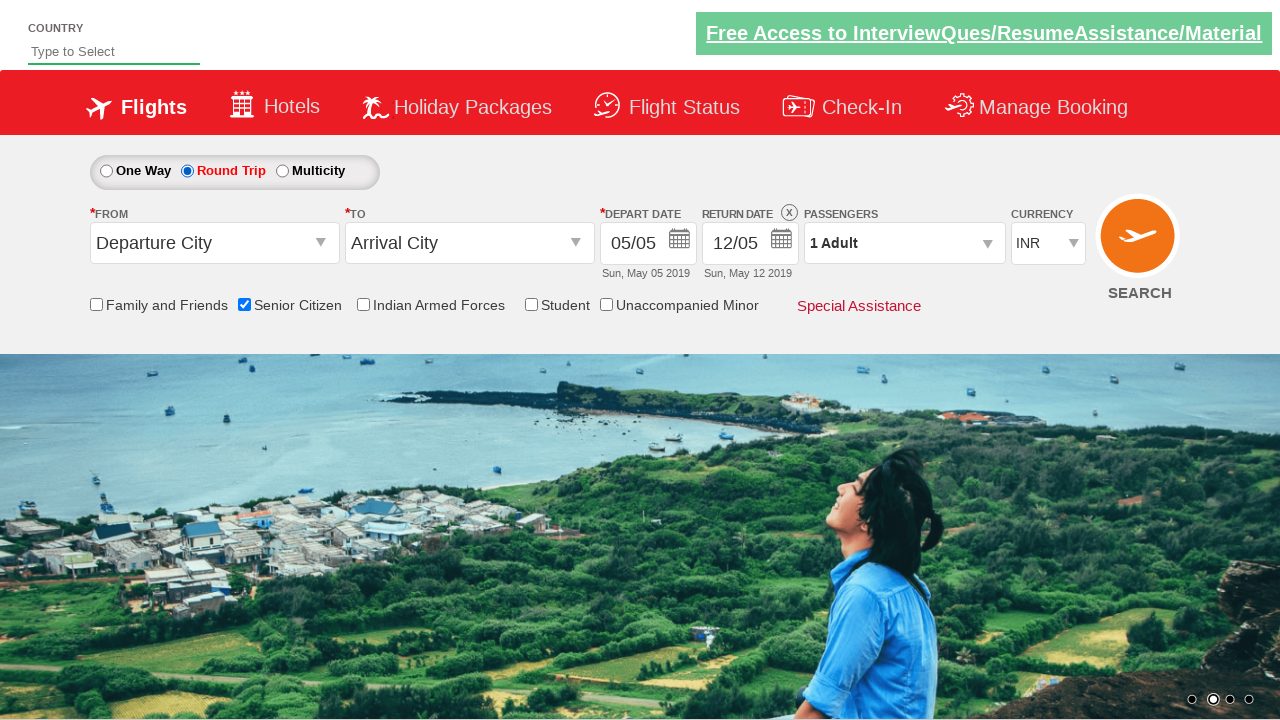

Retrieved style attribute from return date div
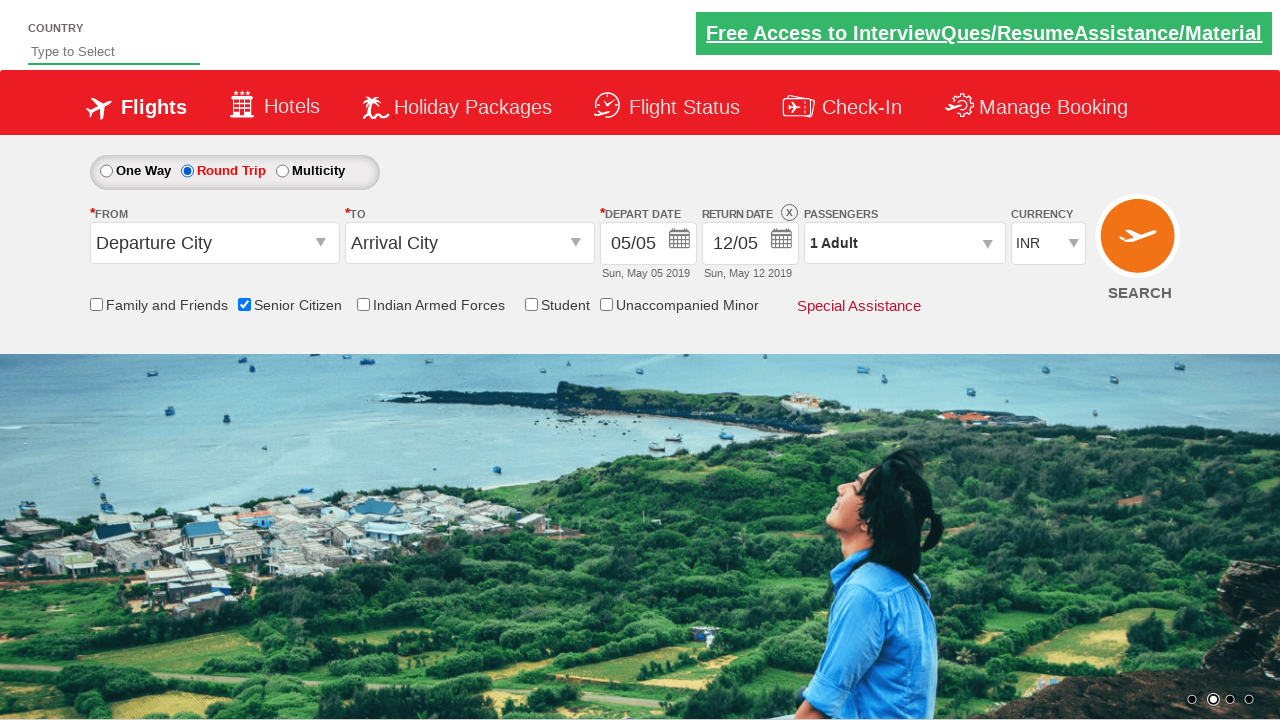

Verified return date div is enabled (style contains '1')
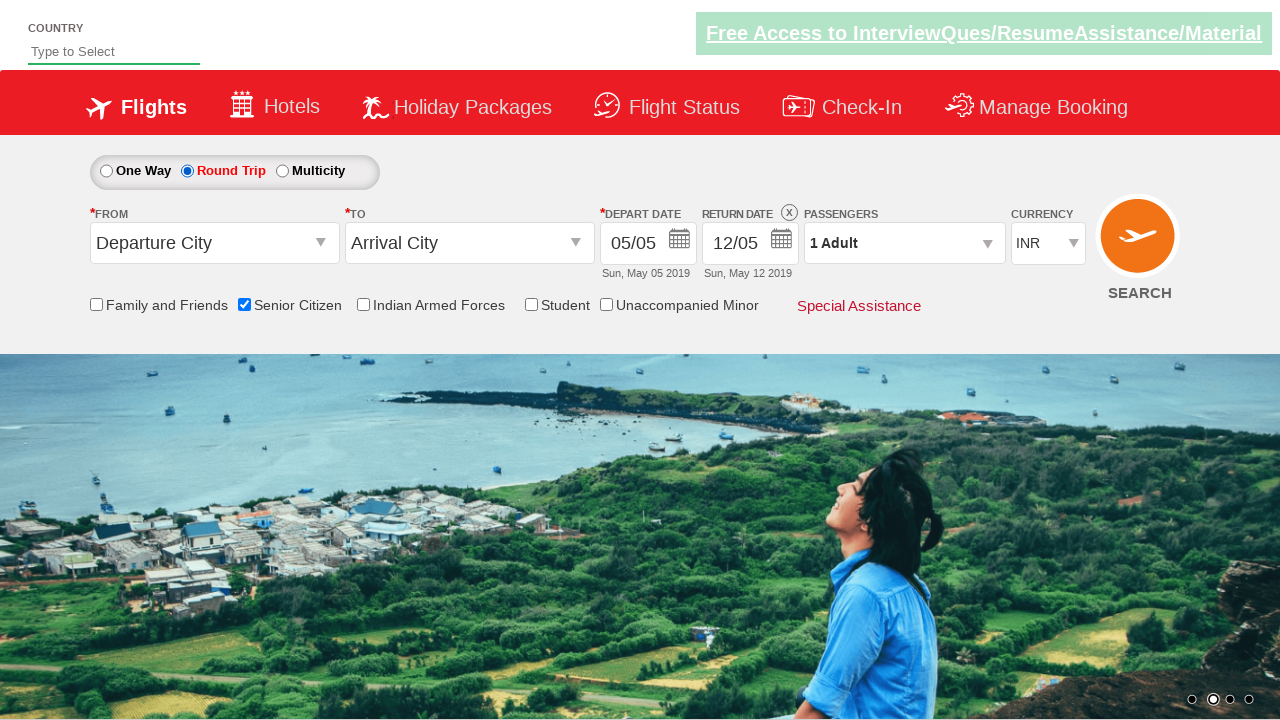

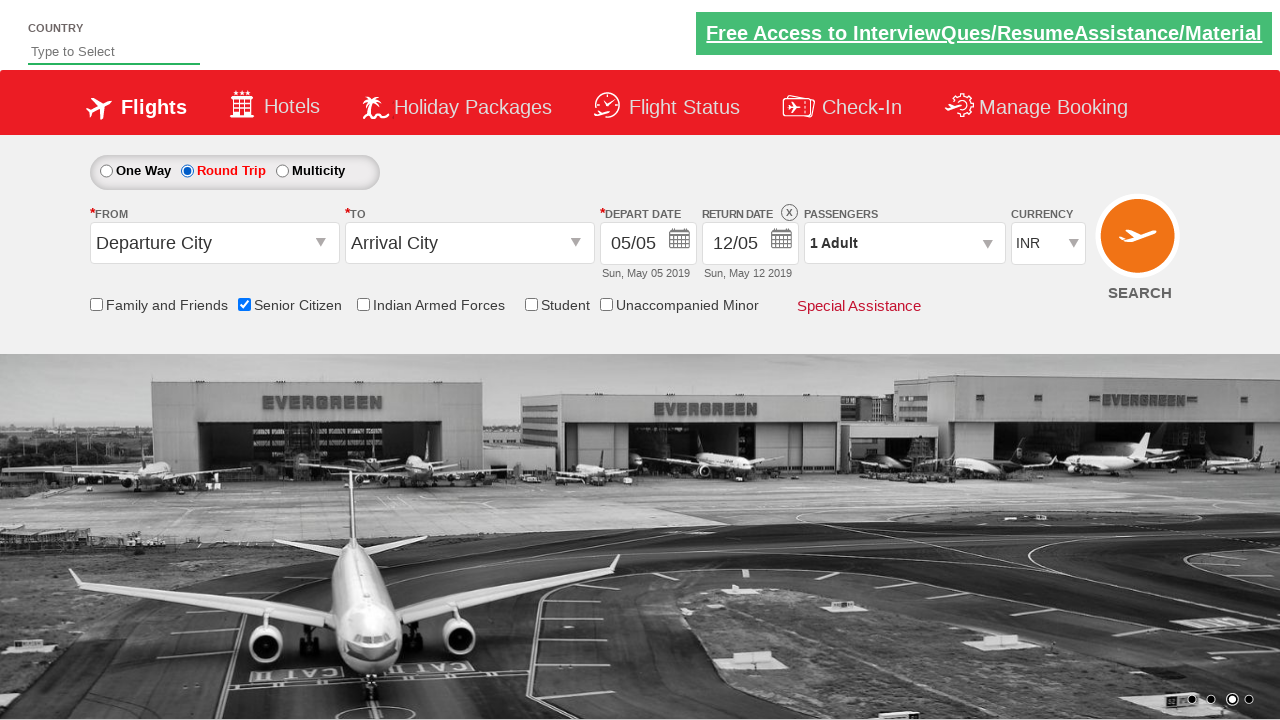